Demonstrates browser navigation methods by navigating to example.com, going back, forward, refreshing the page, and managing window state (maximize/minimize).

Starting URL: https://demoqa.com/automation-practice-form

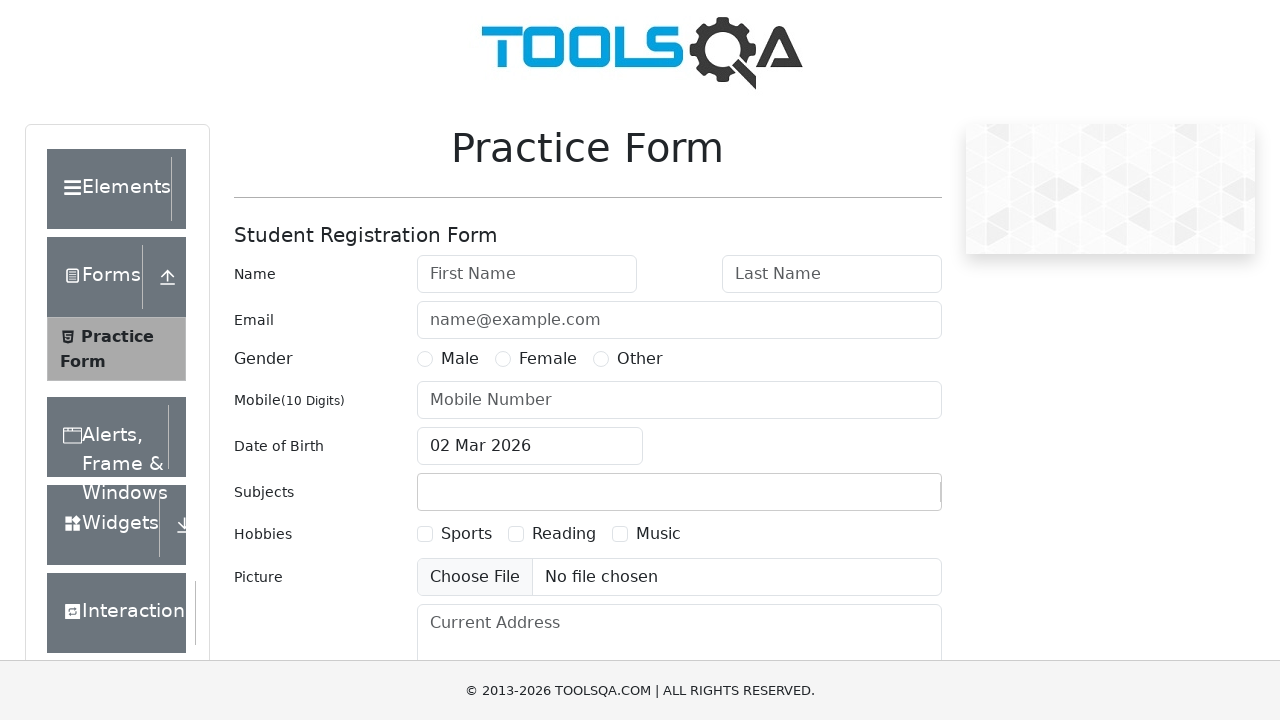

Navigated to https://example.com
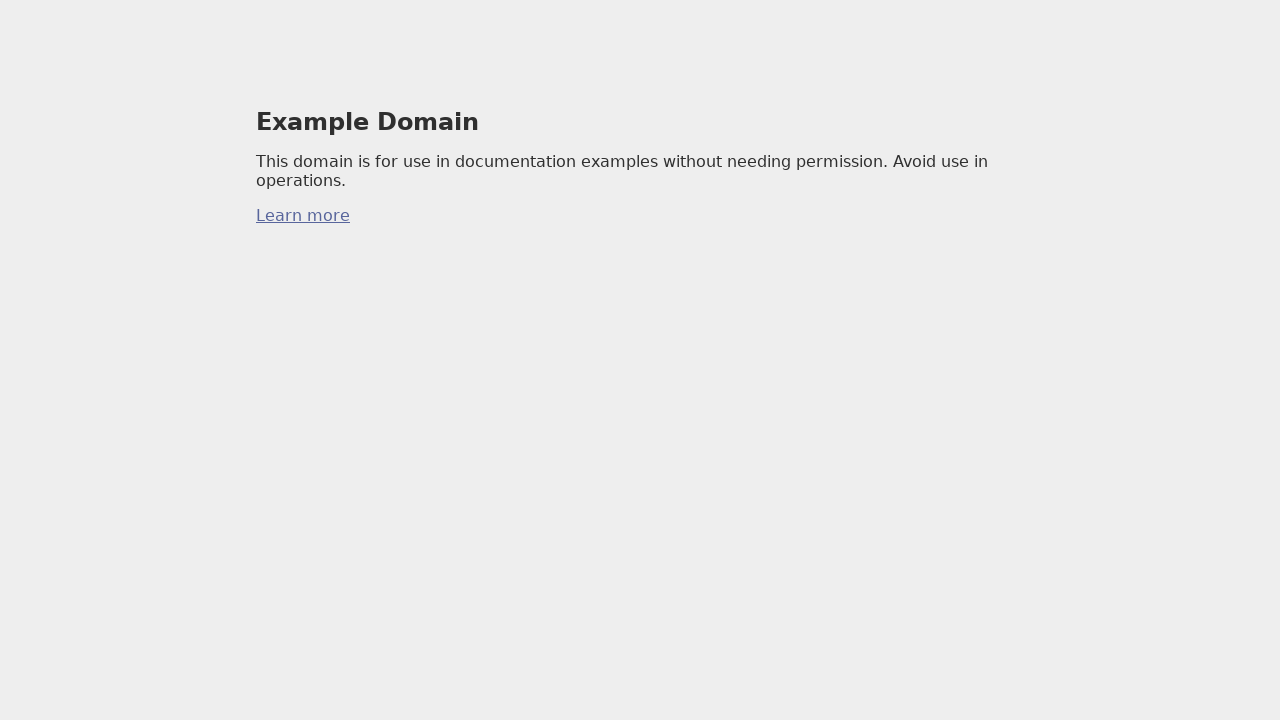

Navigated back to previous page
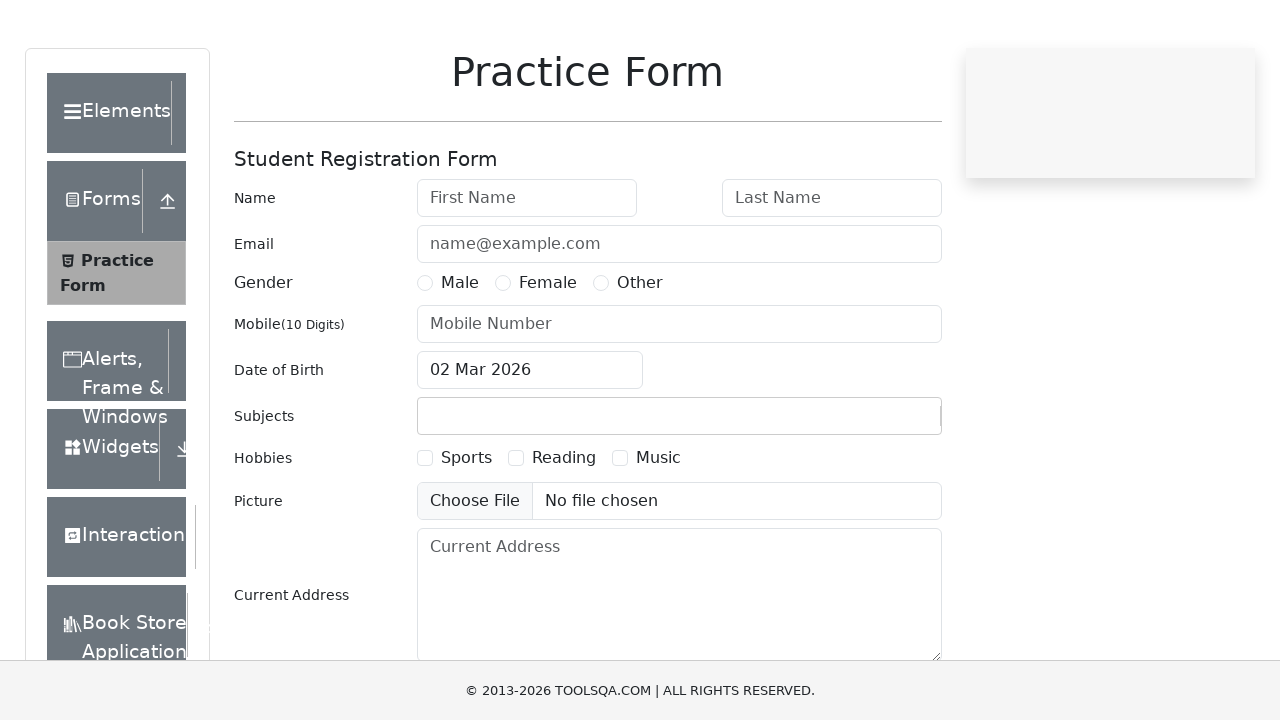

Navigated forward to example.com
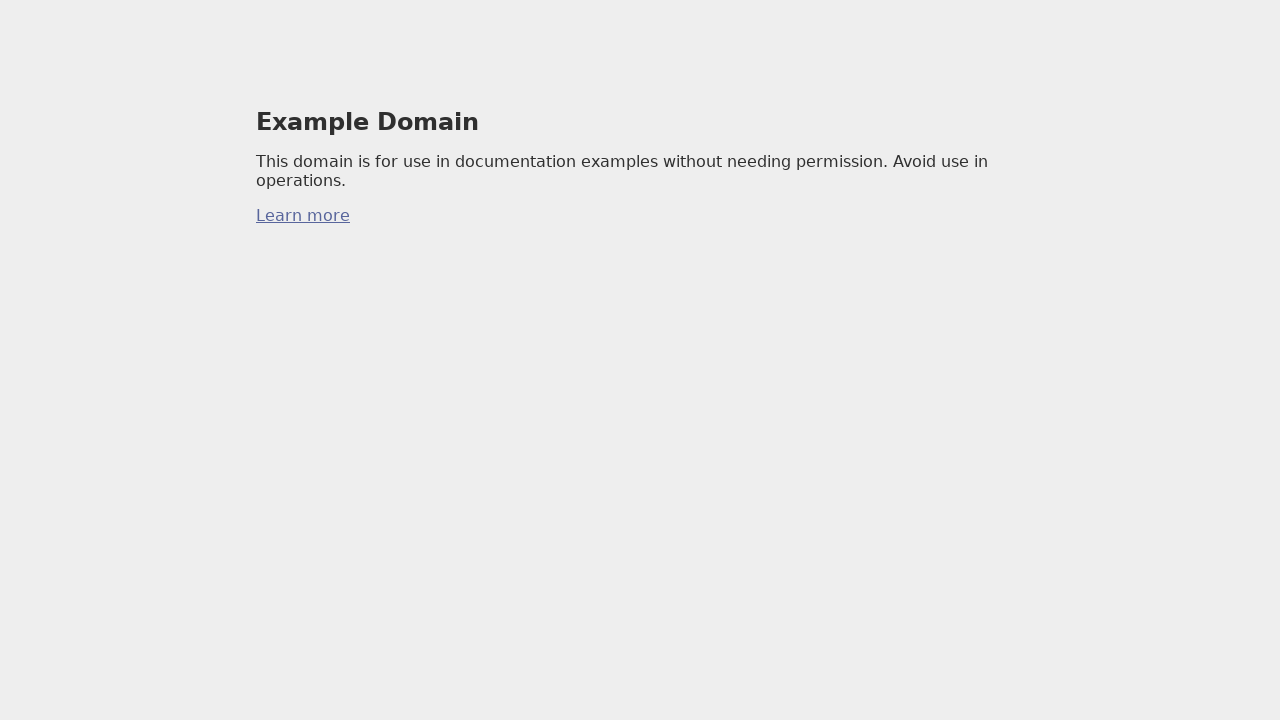

Refreshed the current page
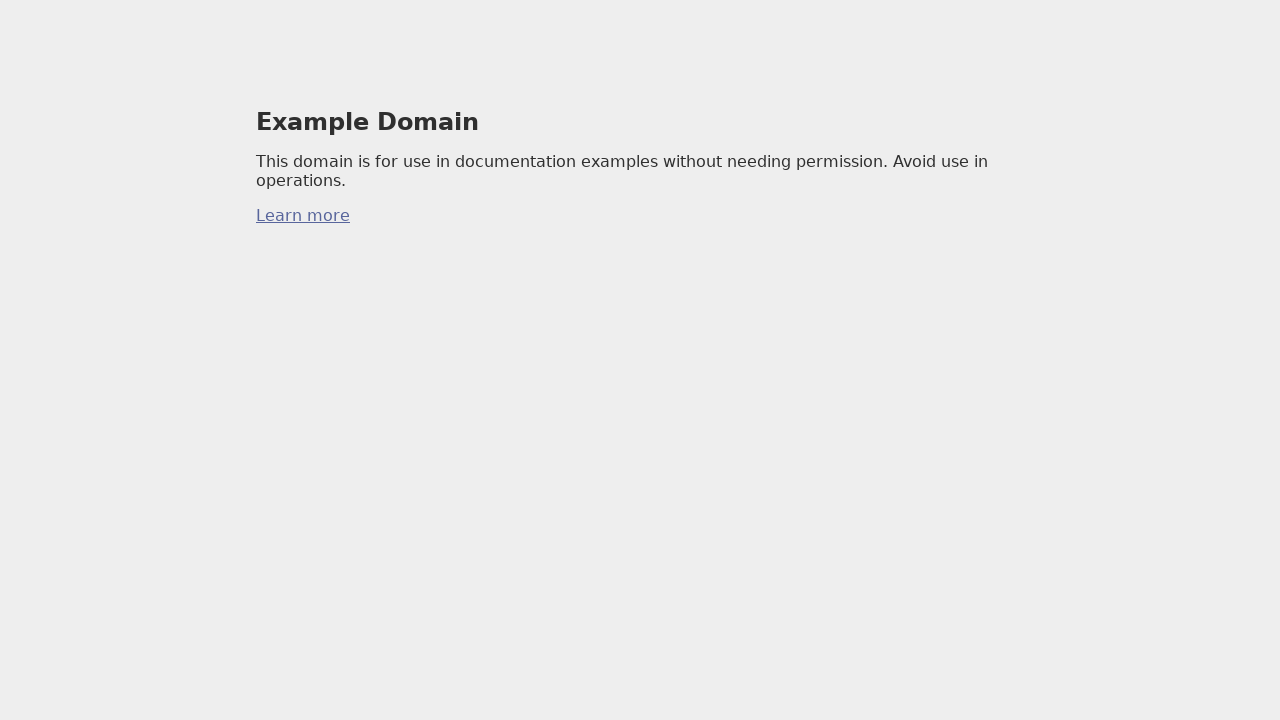

Maximized browser window to 1920x1080
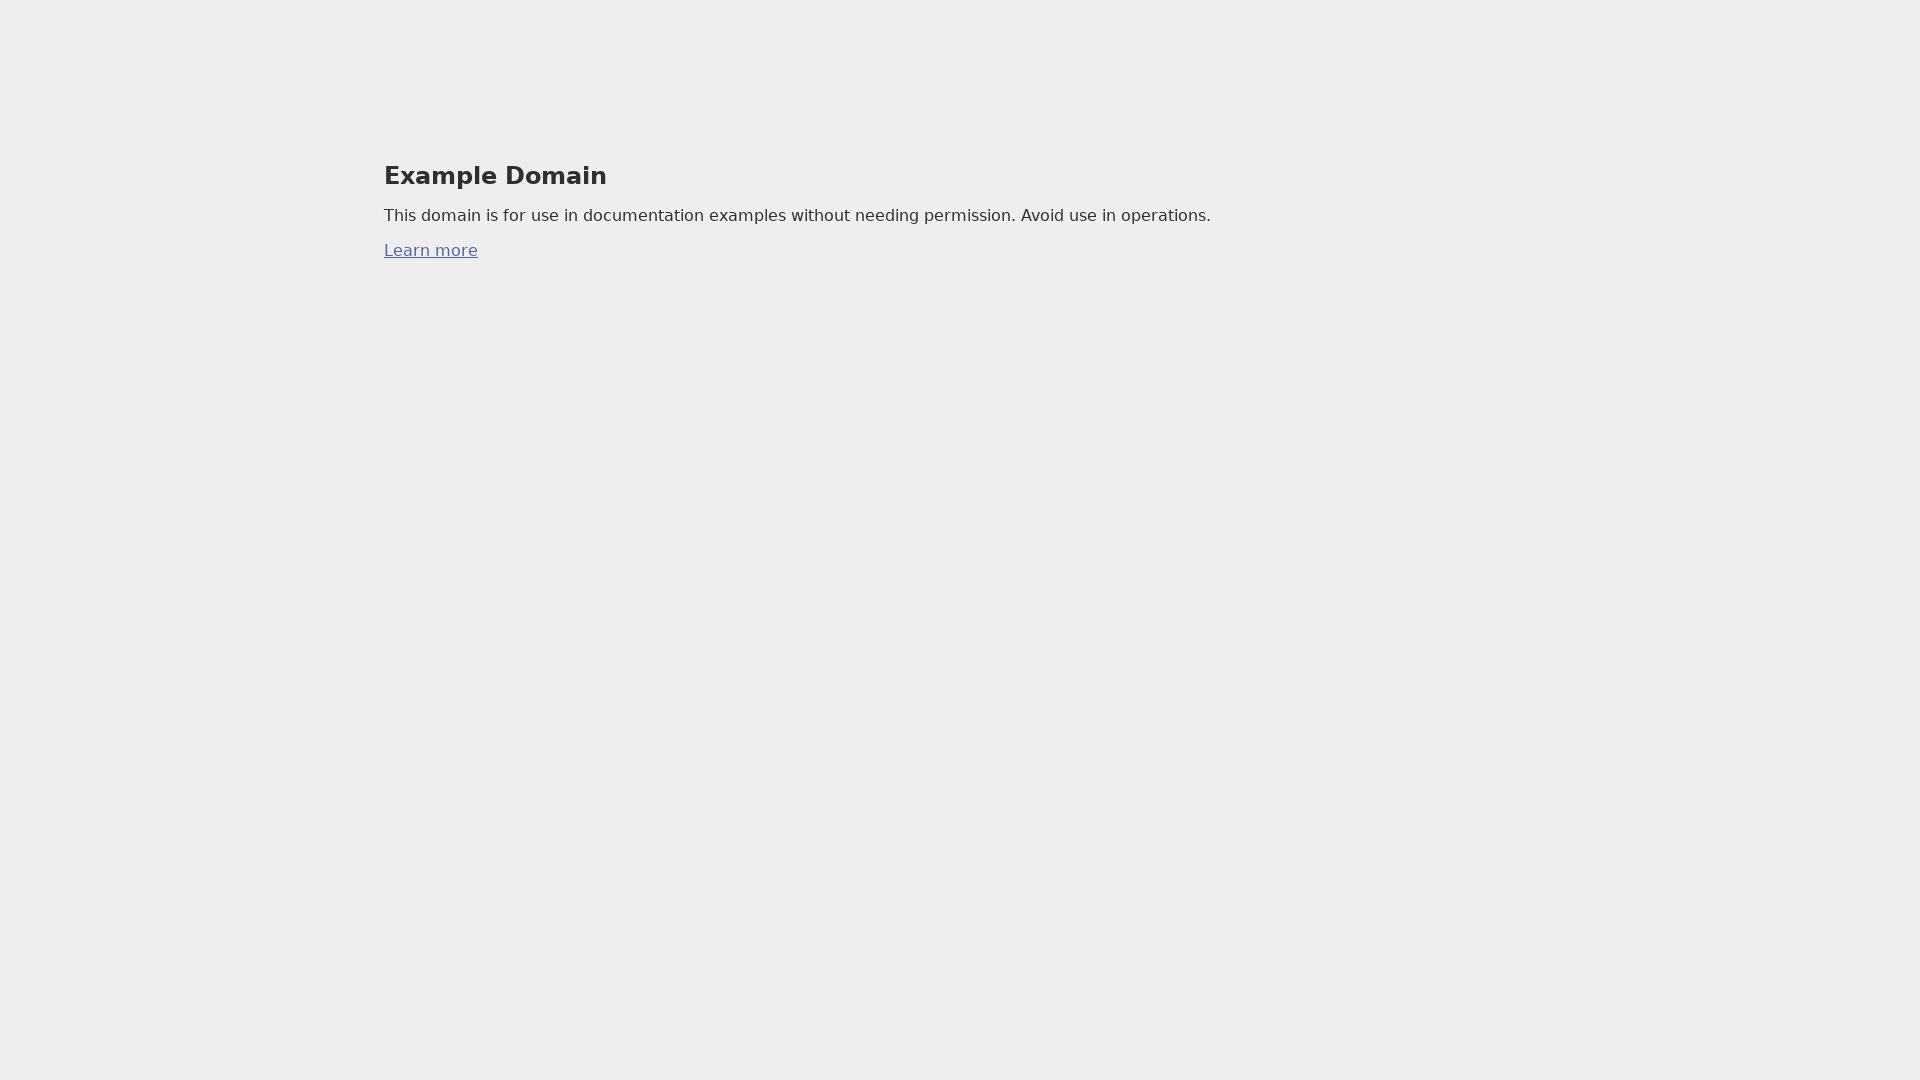

Minimized browser window to 800x600
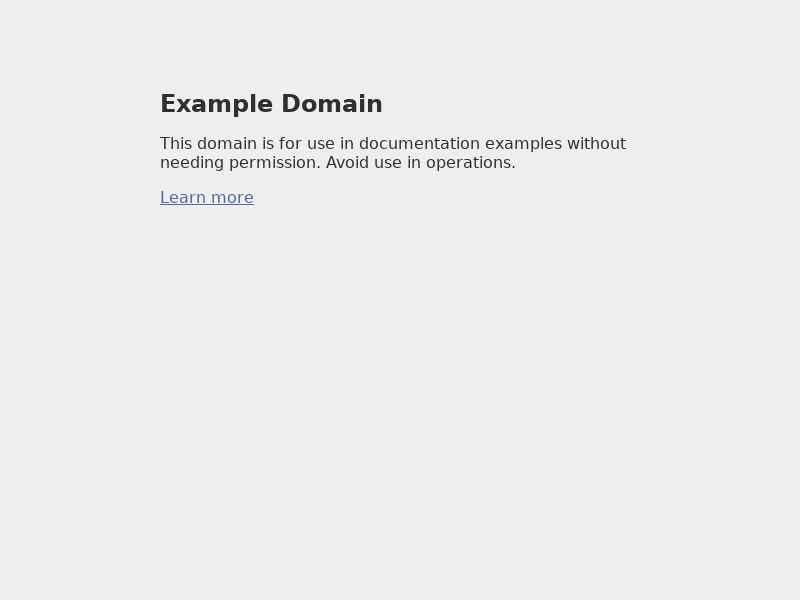

Waited for page DOM content to load
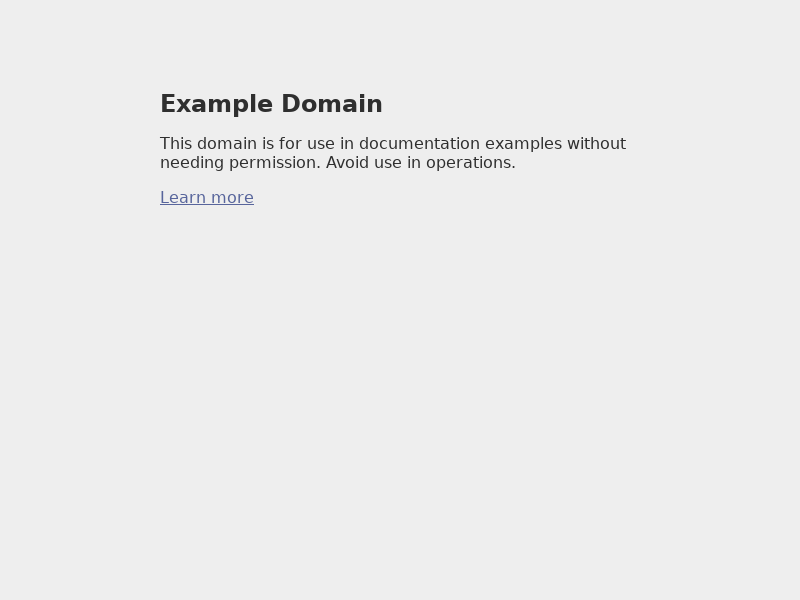

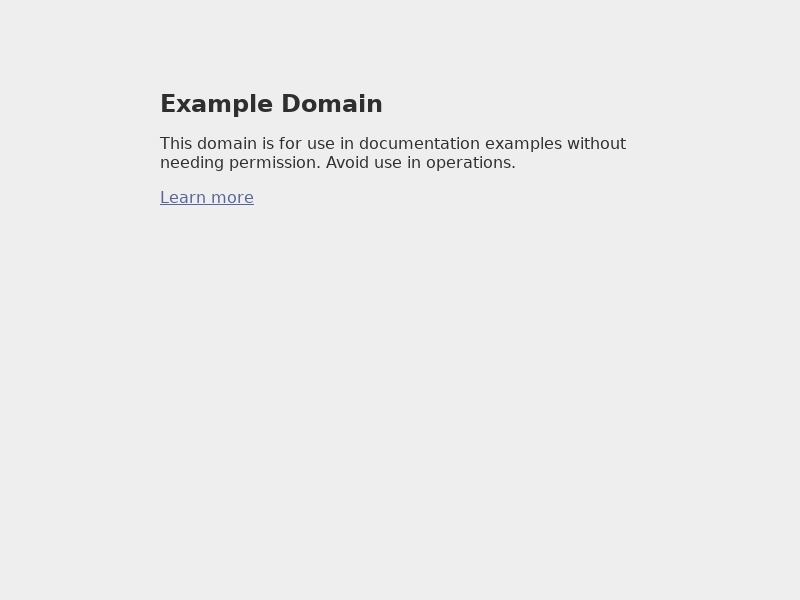